Tests a toggle switch functionality on W3Schools by clicking on the toggle bar element

Starting URL: https://www.w3schools.com/howto/howto_css_switch.asp

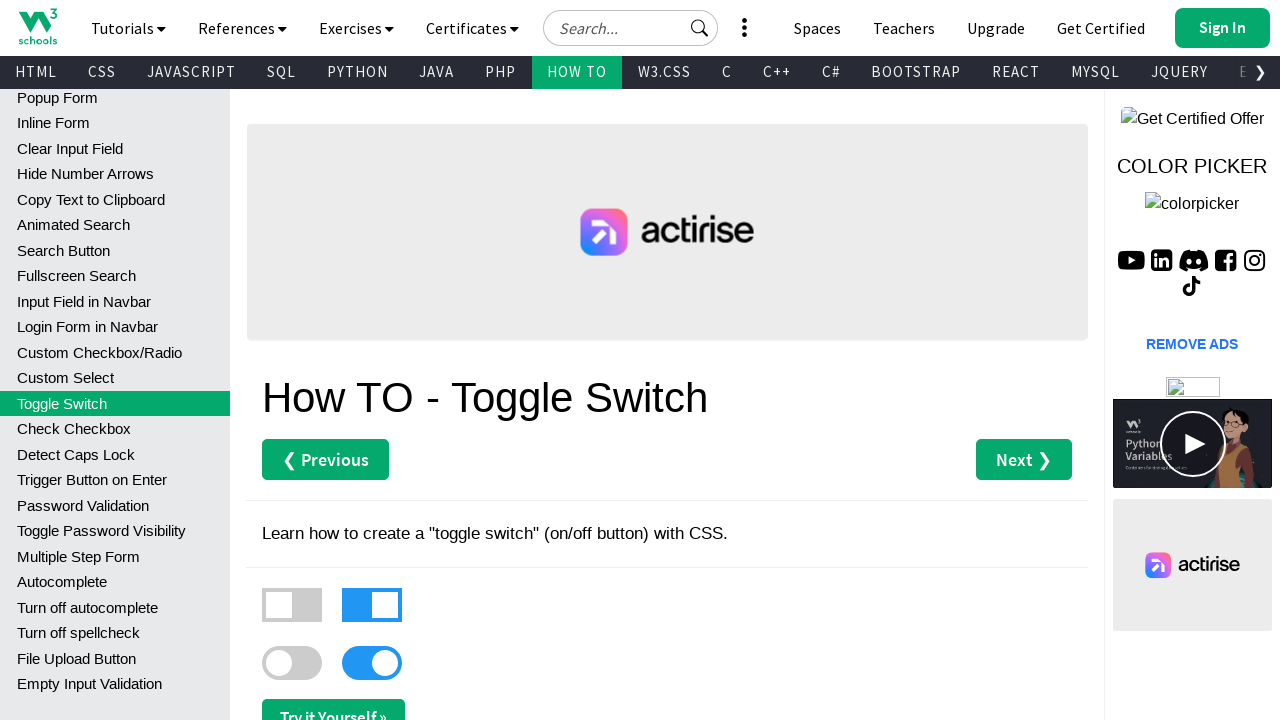

Navigated to W3Schools toggle switch example page
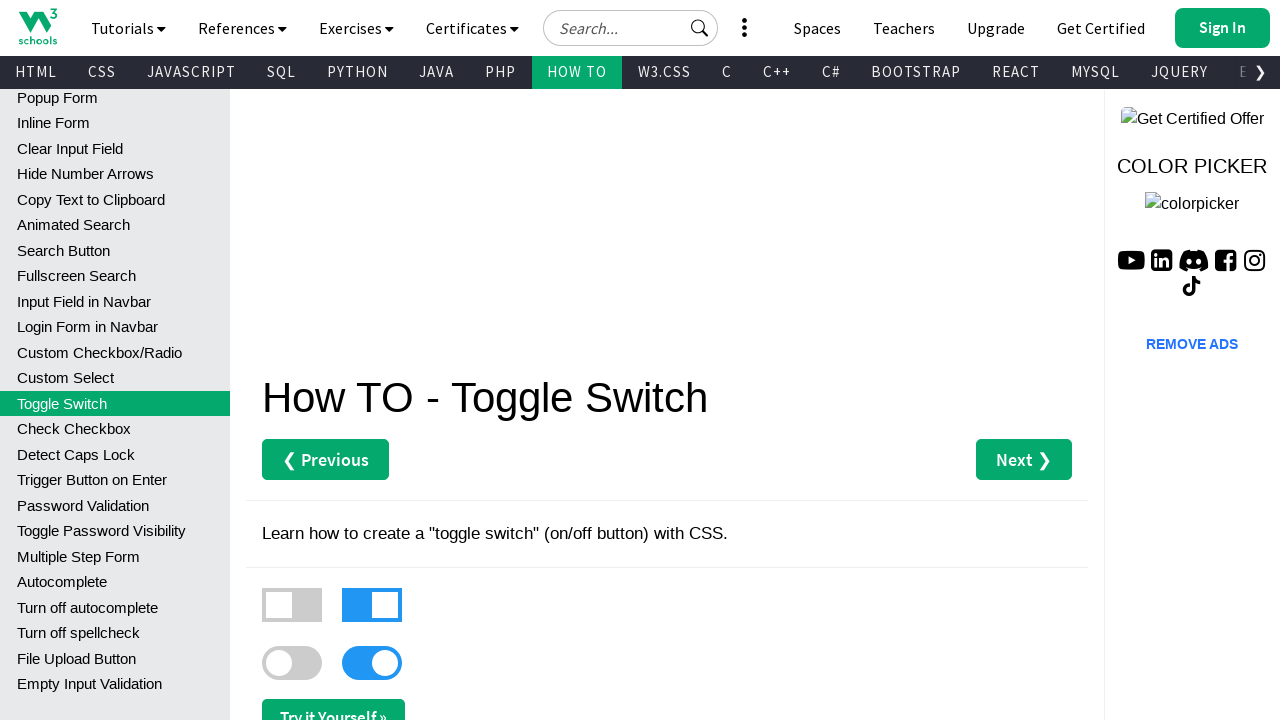

Clicked on the toggle switch bar element at (292, 663) on #main > label:nth-child(11) > div
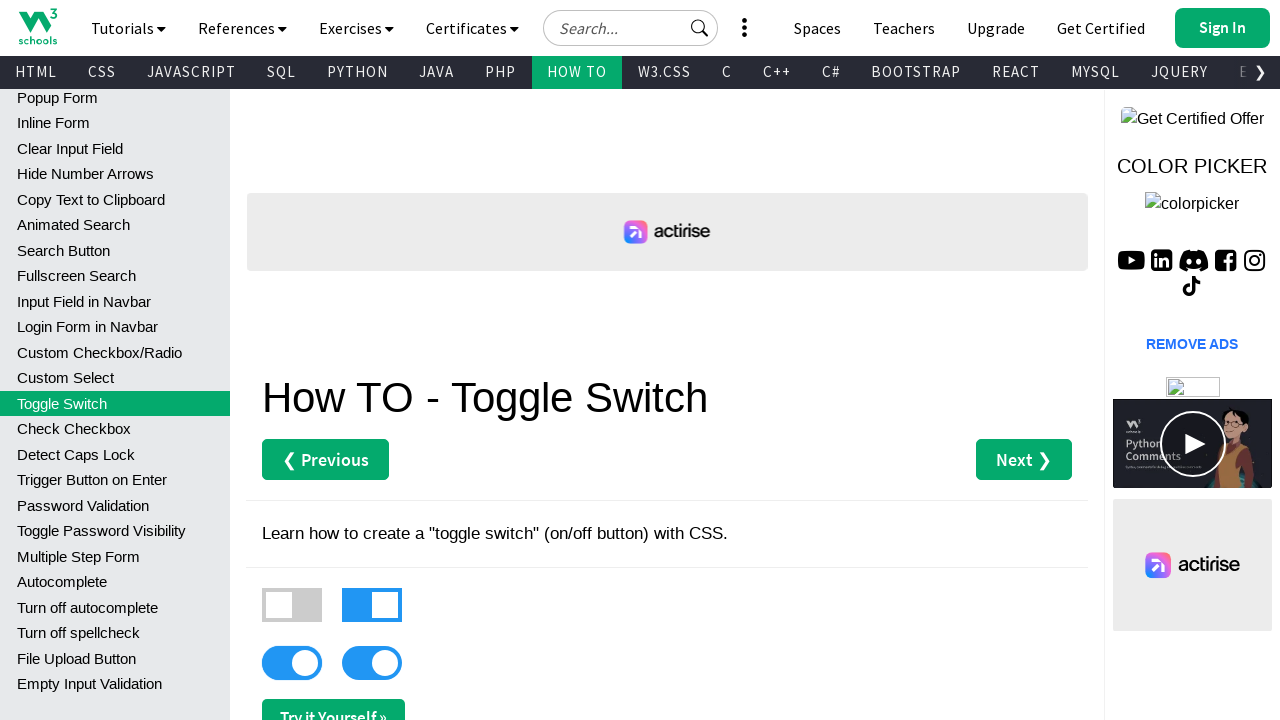

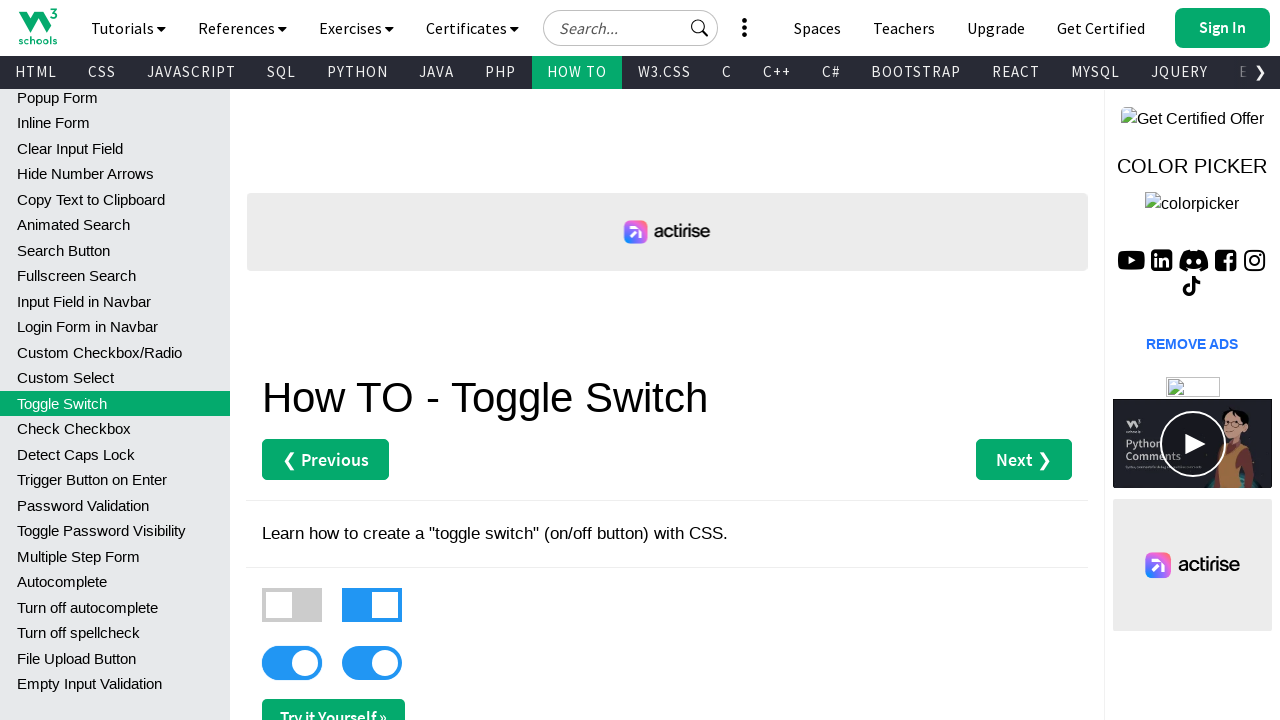